Tests a web form by entering text into a text box, clicking the submit button, and verifying the success message appears.

Starting URL: https://www.selenium.dev/selenium/web/web-form.html

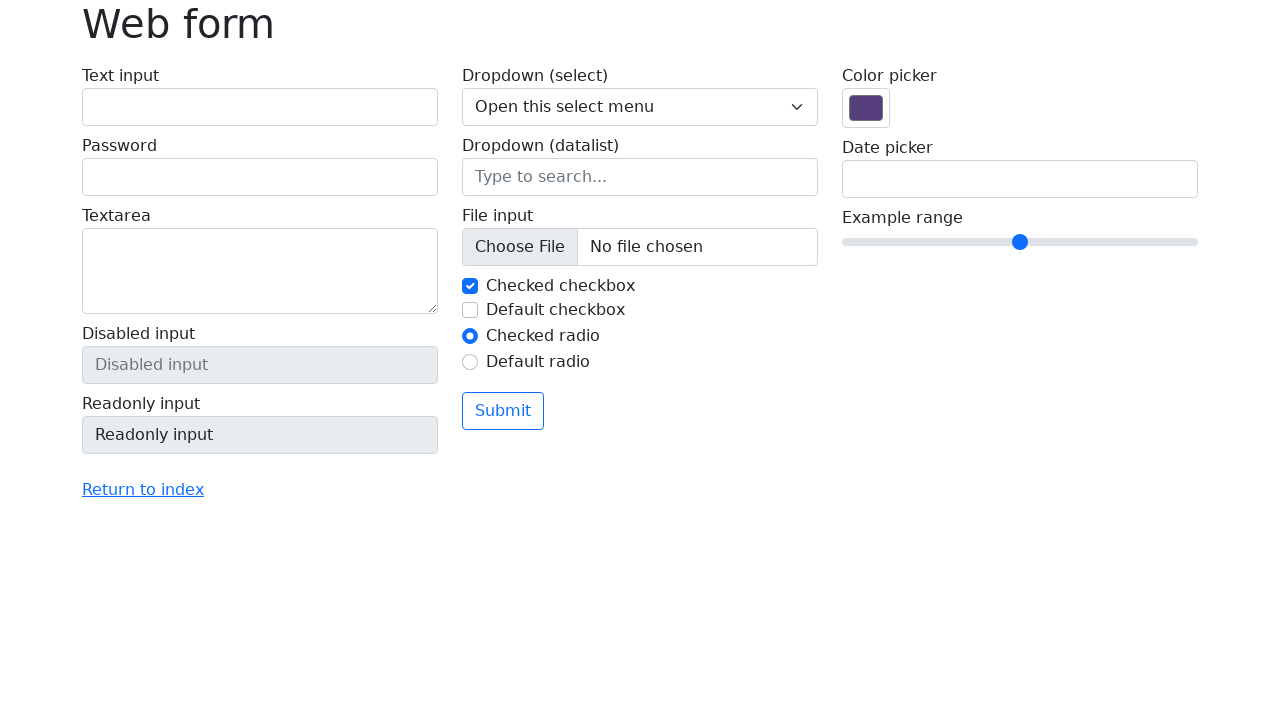

Filled text input field with 'Selenium' on input[name='my-text']
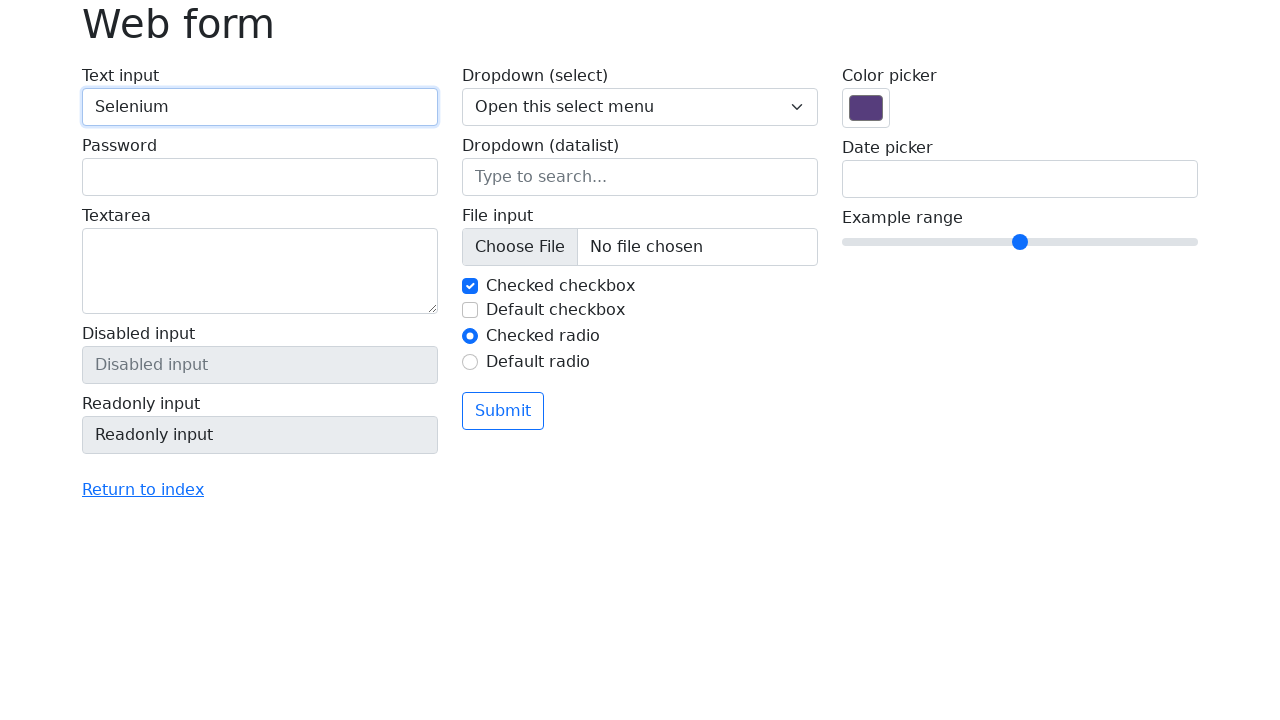

Clicked submit button at (503, 411) on button
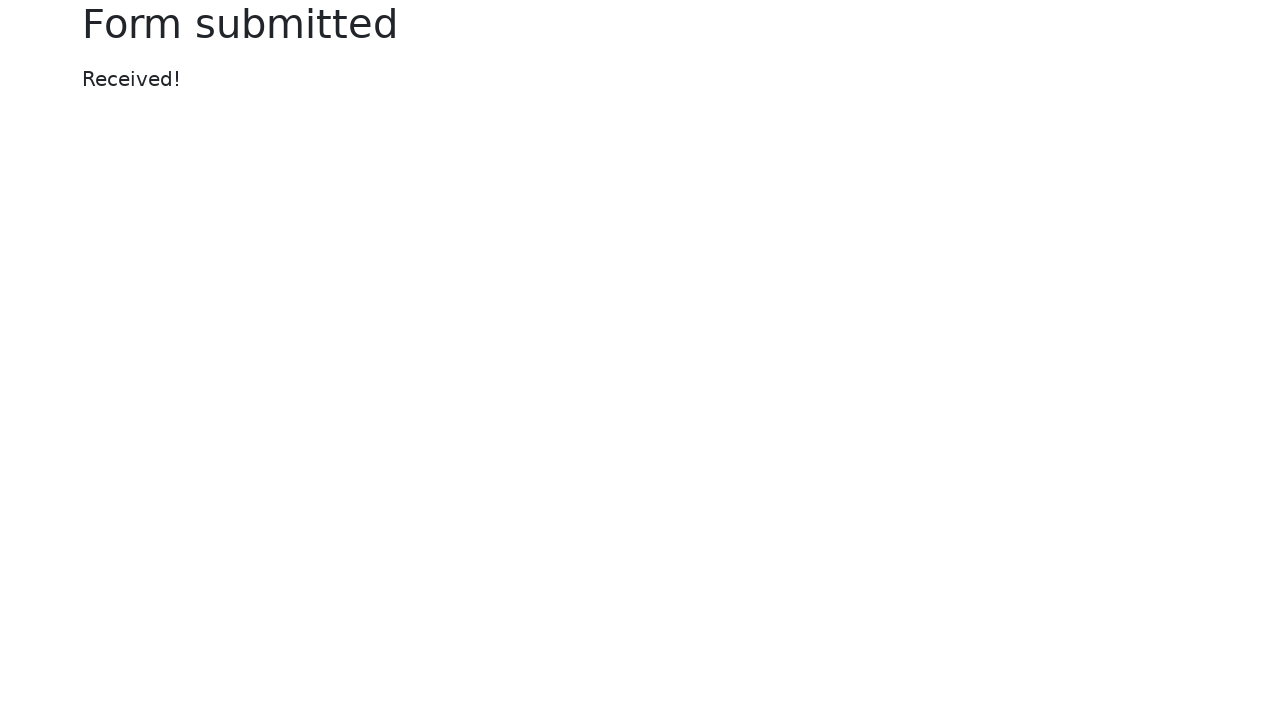

Success message appeared on page
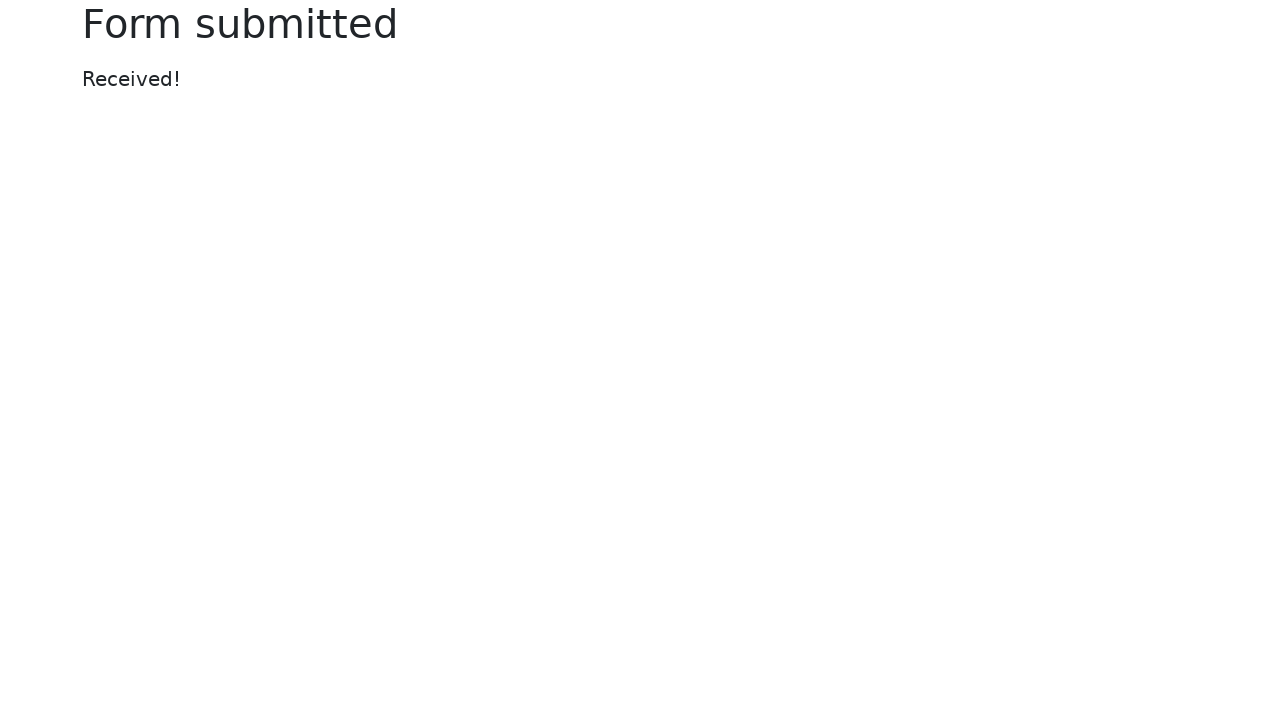

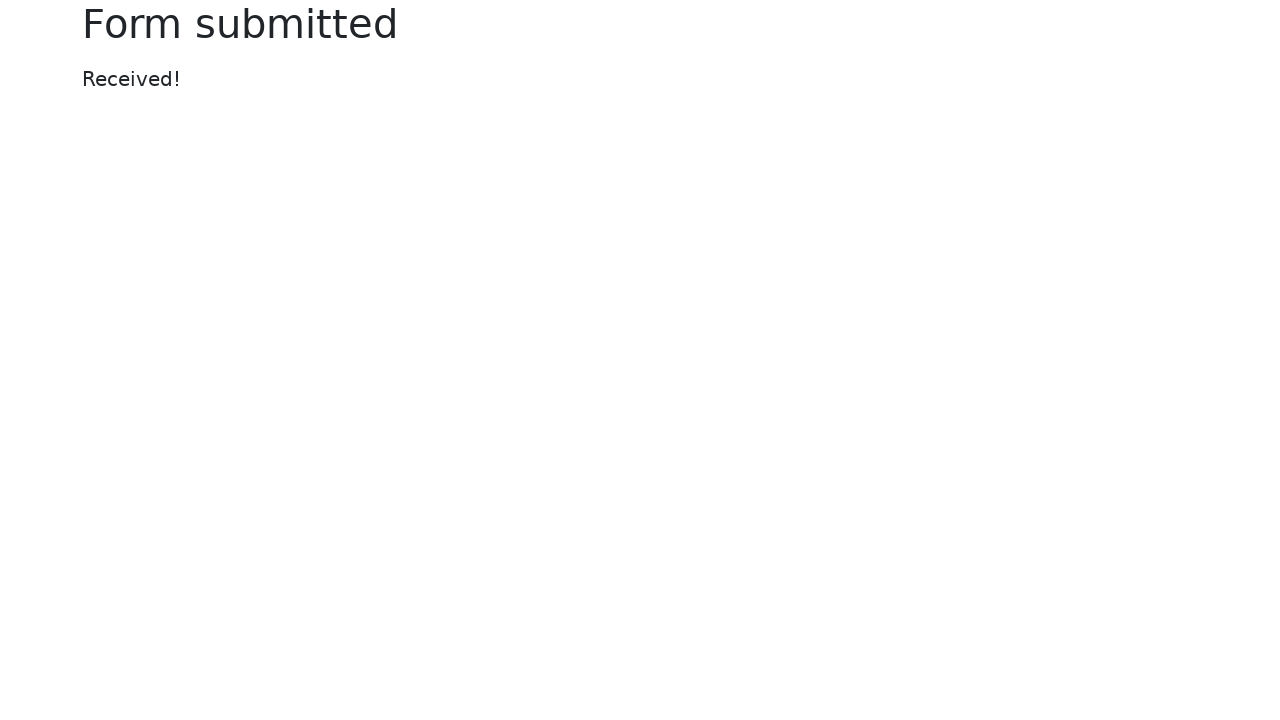